Tests auto-waiting functionality by triggering an AJAX request via button click, then clicking on the success button that appears after the AJAX response completes.

Starting URL: http://uitestingplayground.com/ajax

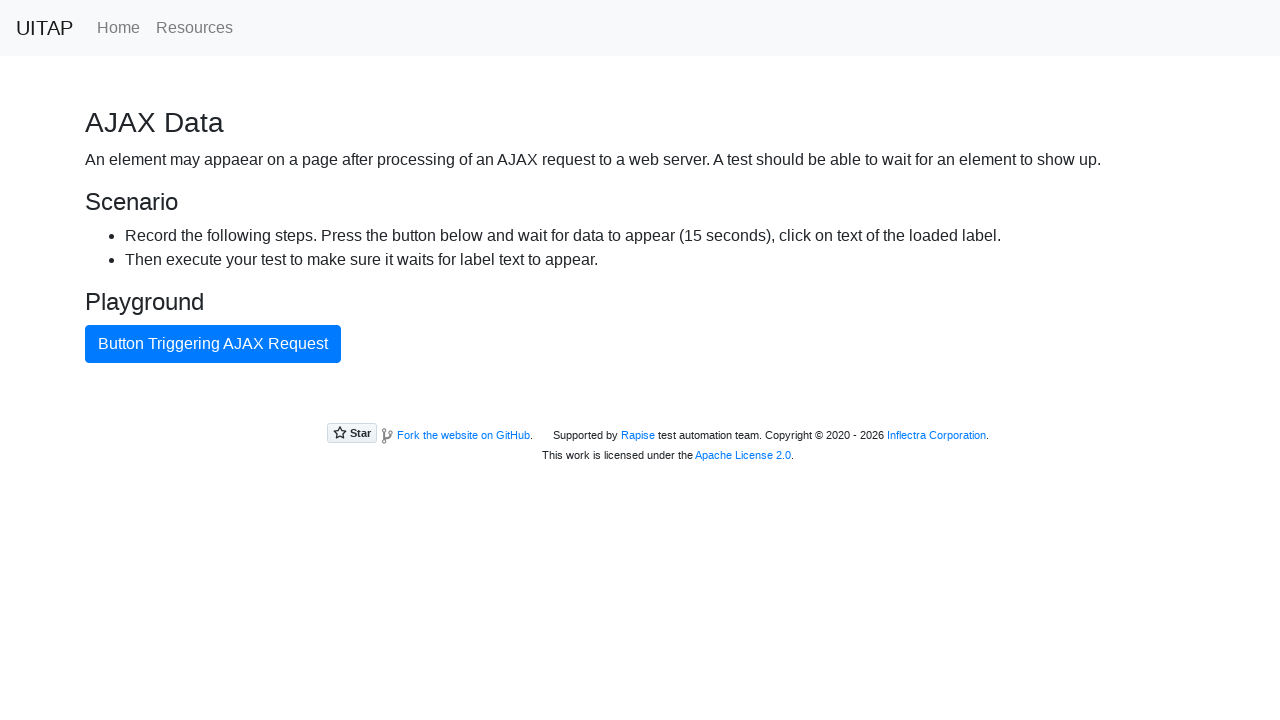

Navigated to AJAX test playground
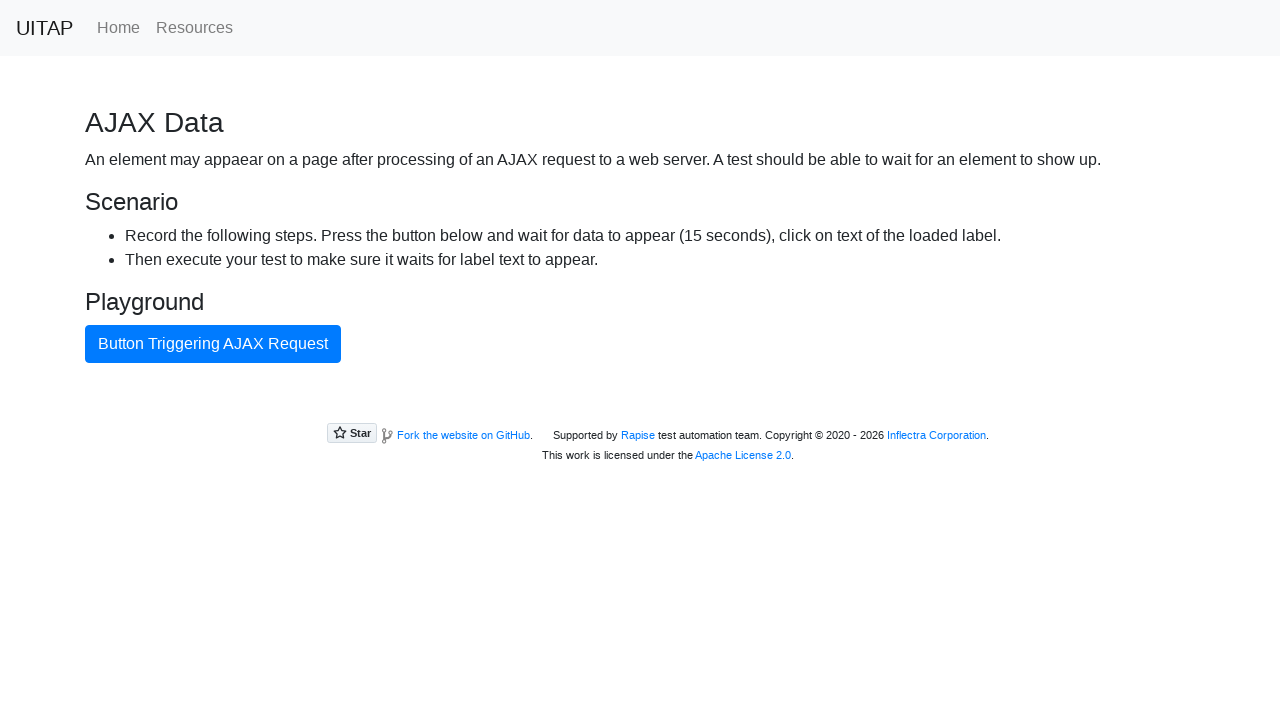

Clicked button to trigger AJAX request at (213, 344) on internal:text="Button Triggering AJAX Request"i
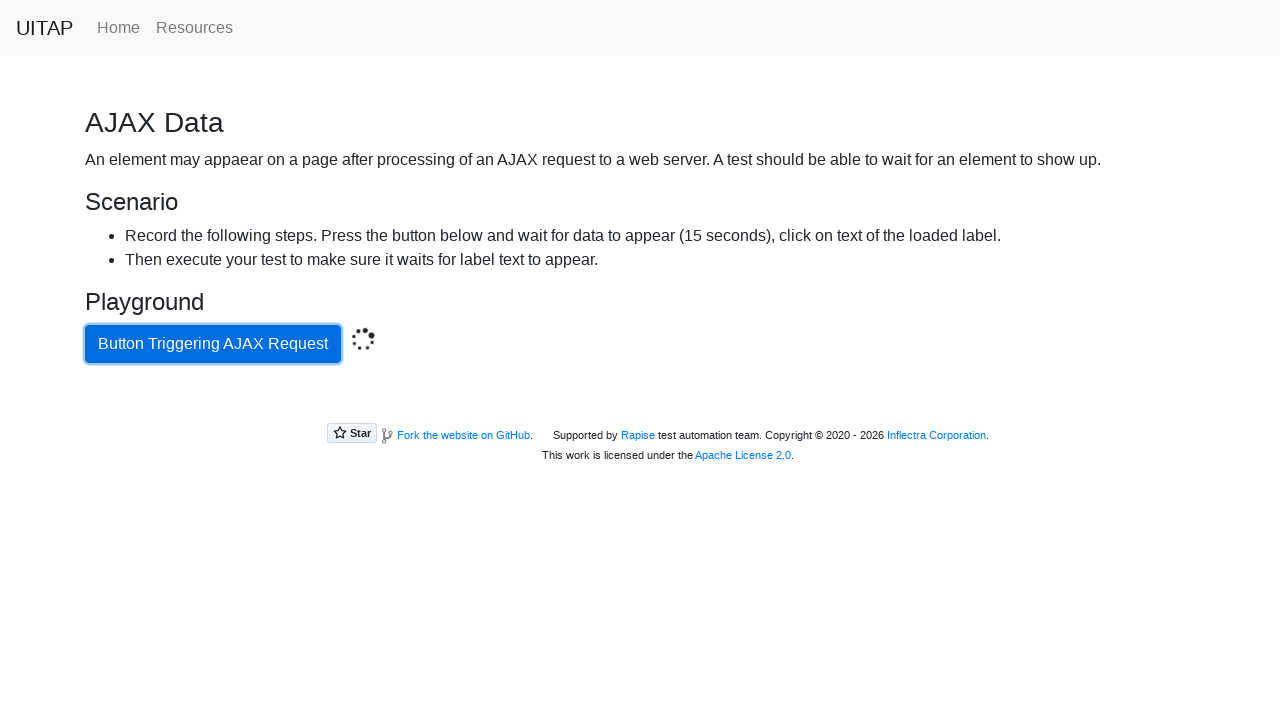

Clicked success button that appeared after AJAX response completed at (640, 405) on .bg-success
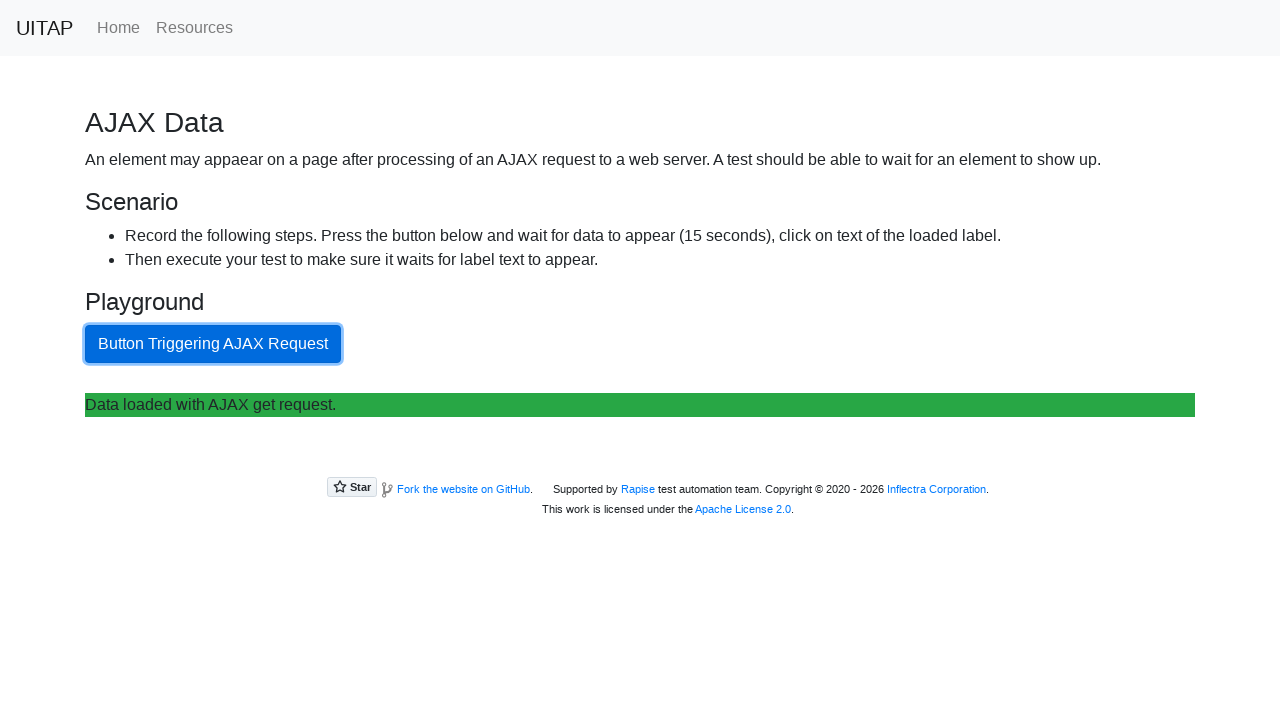

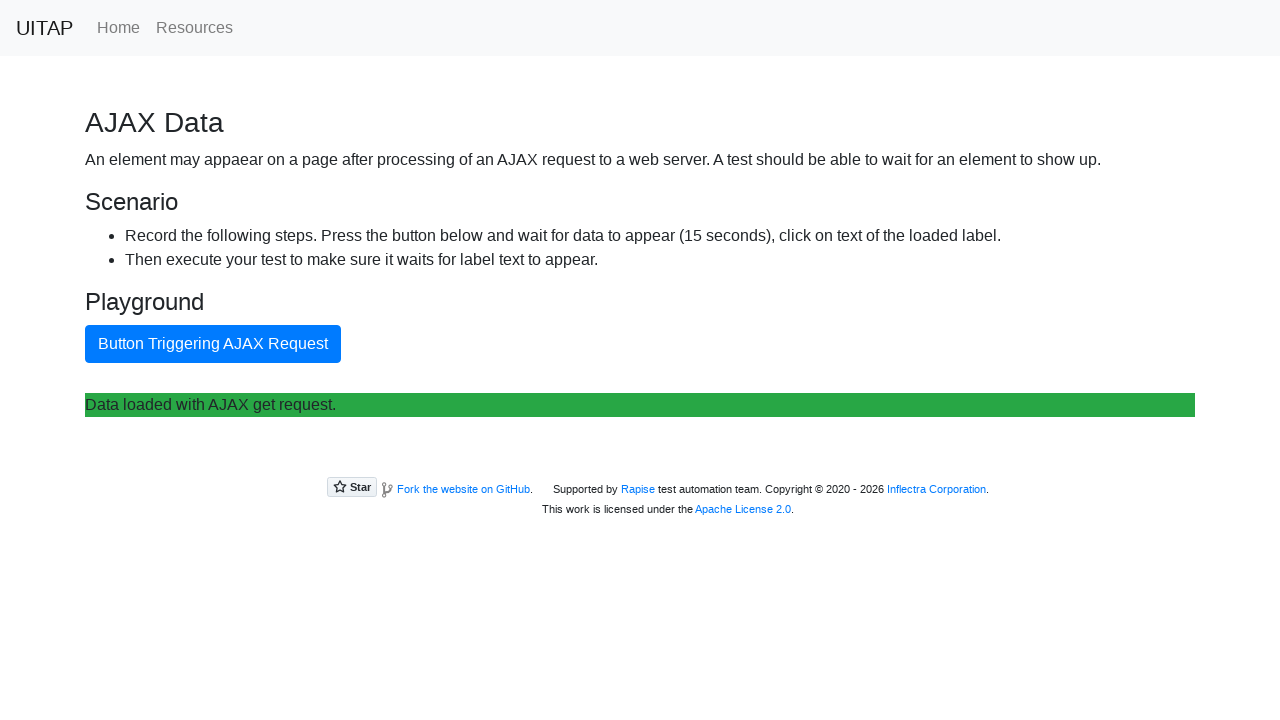